Tests a registration form by filling in first name, last name, and email fields, then submitting the form and verifying the success message

Starting URL: http://suninjuly.github.io/registration1.html

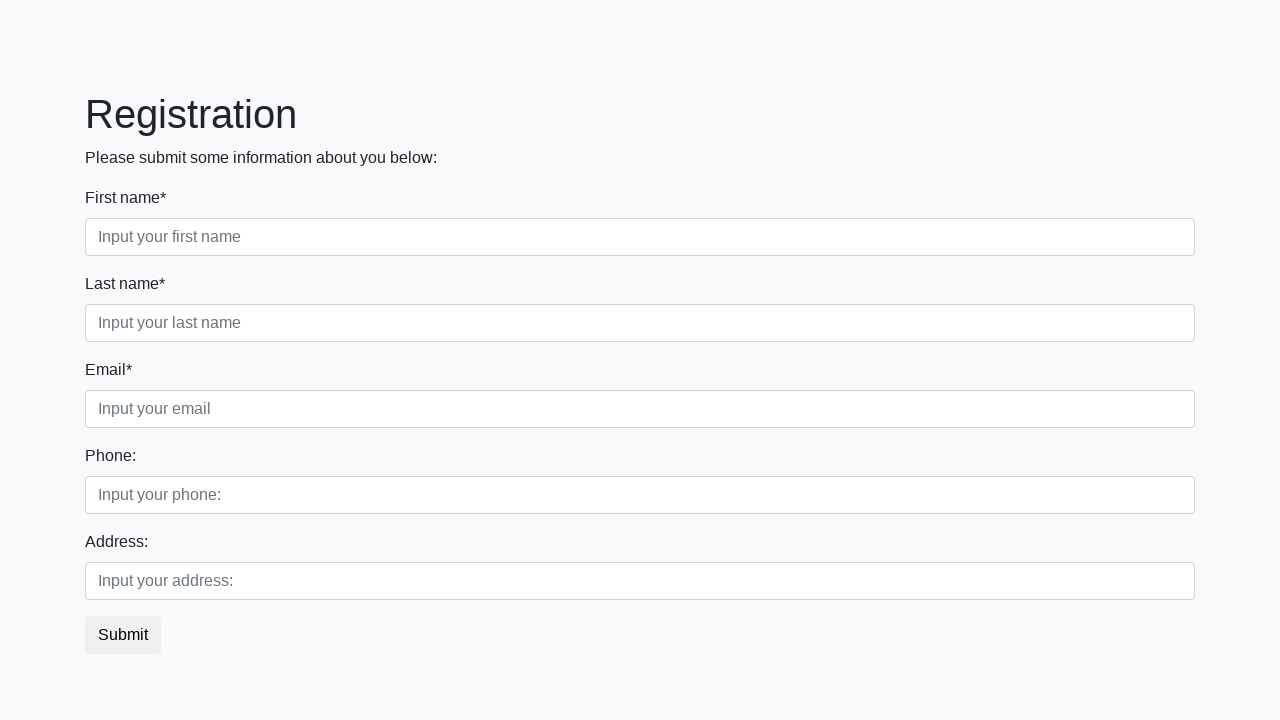

Navigated to registration form page
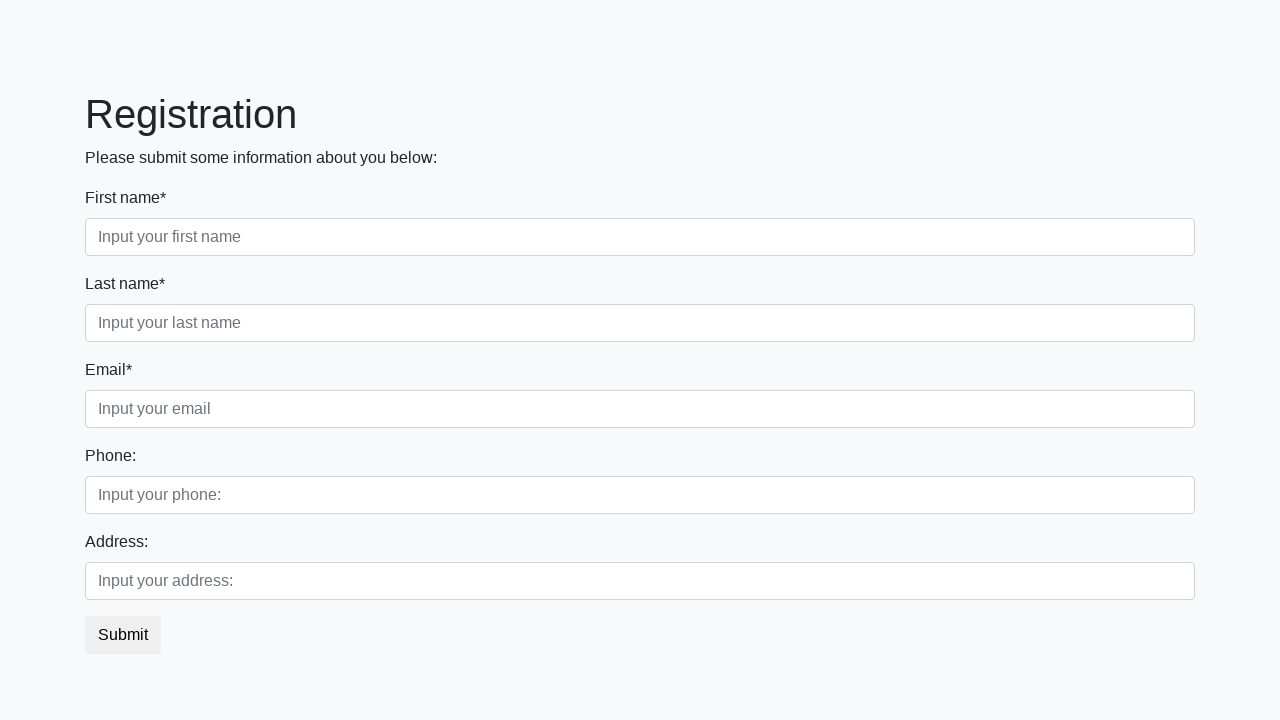

Filled in first name field with 'sergeeva' on input.first:required
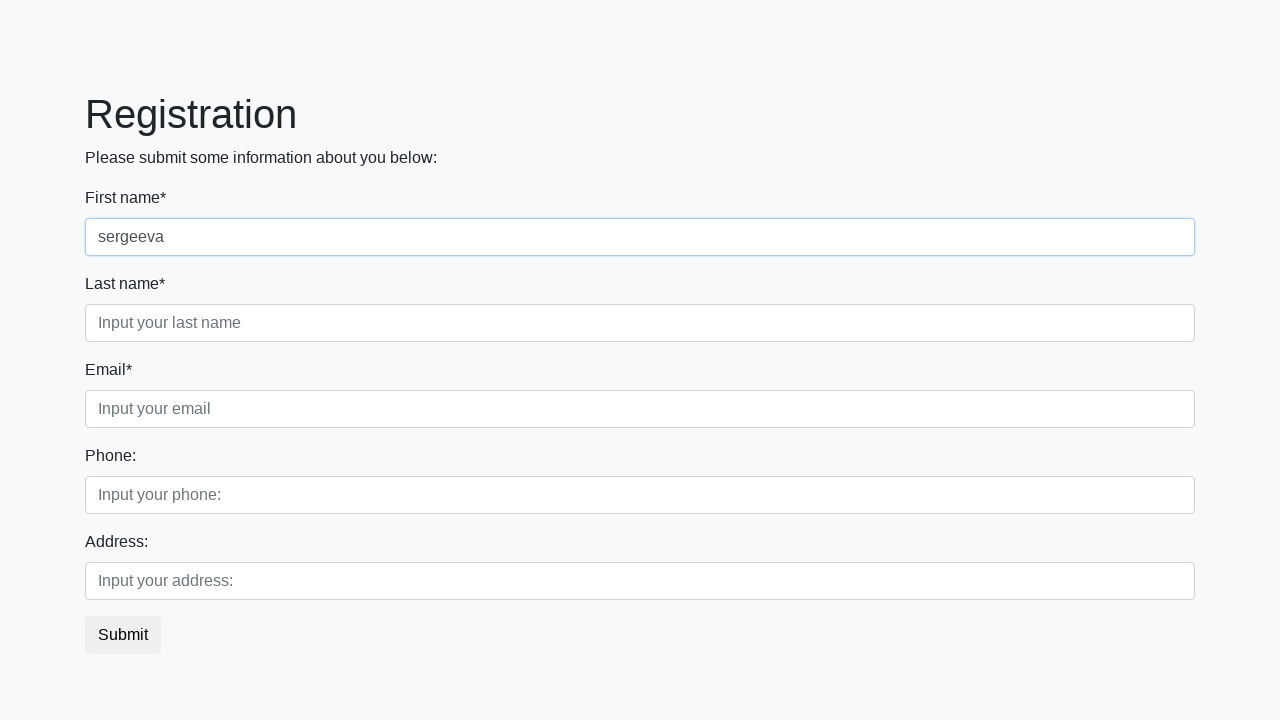

Filled in last name field with 'valeria' on input.second:required
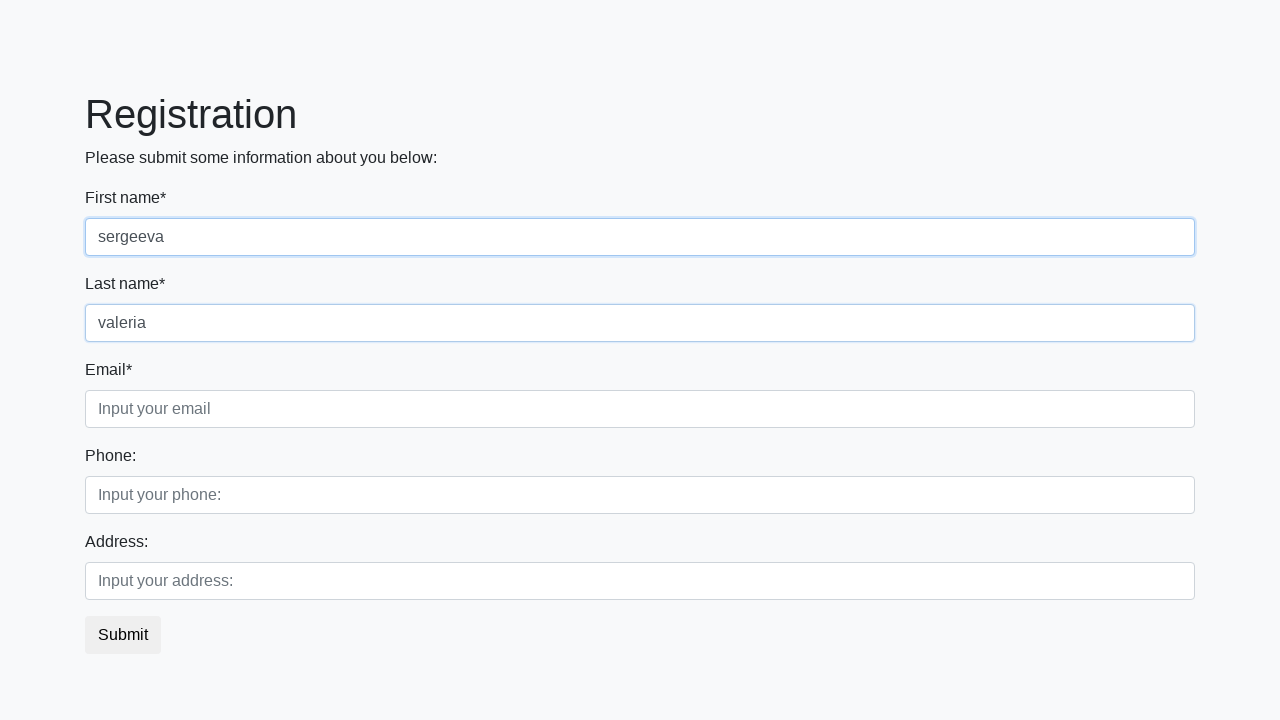

Filled in email field with 'sergeeva@trucker.group' on input.third:required
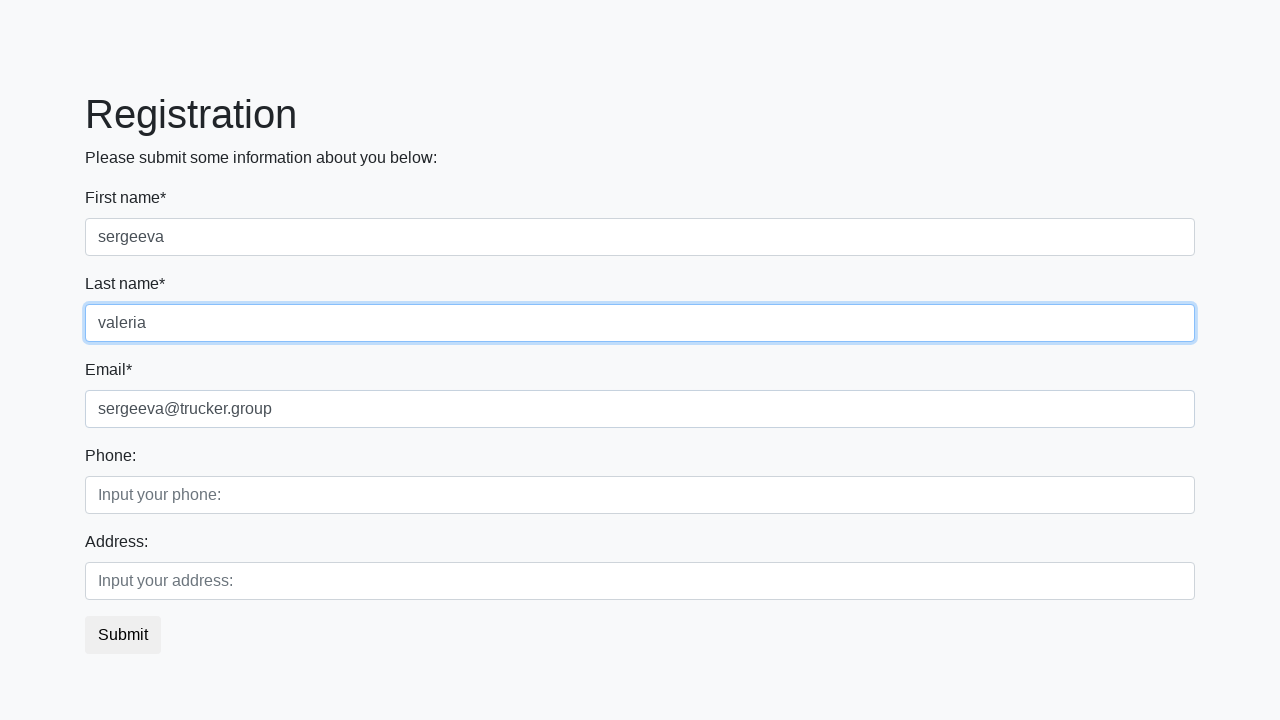

Clicked submit button to register at (123, 635) on button.btn
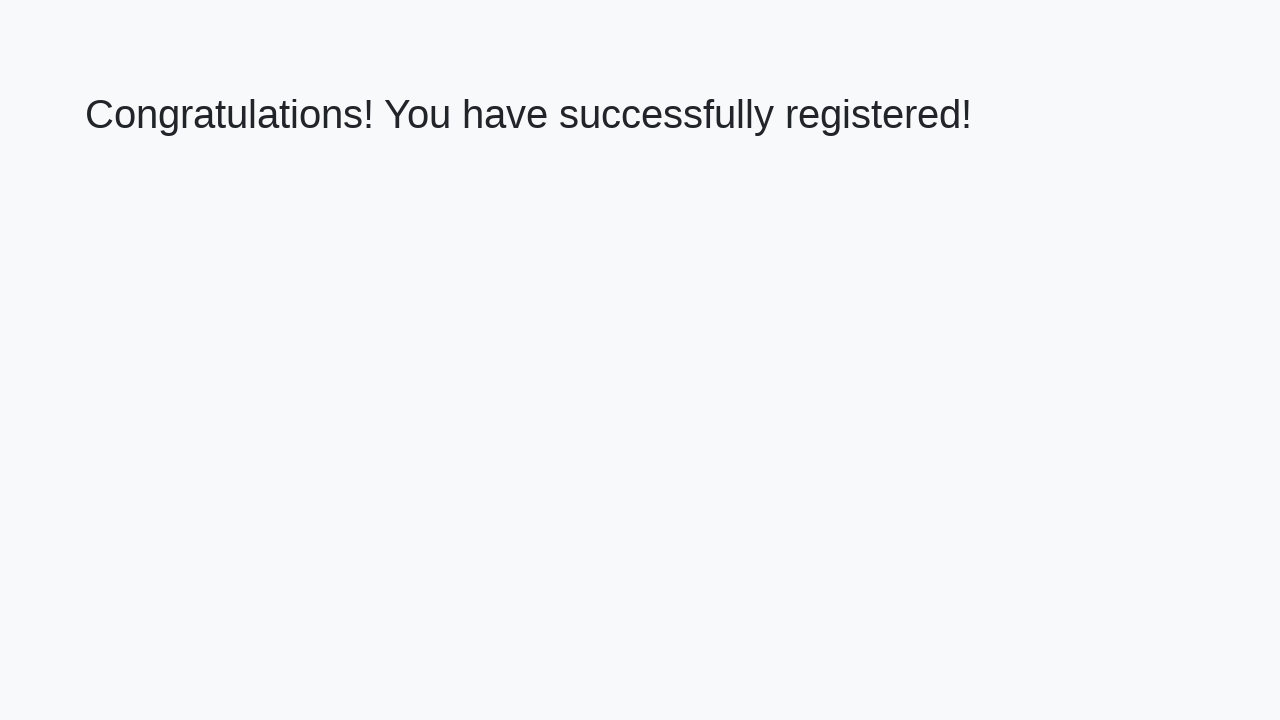

Success message heading loaded
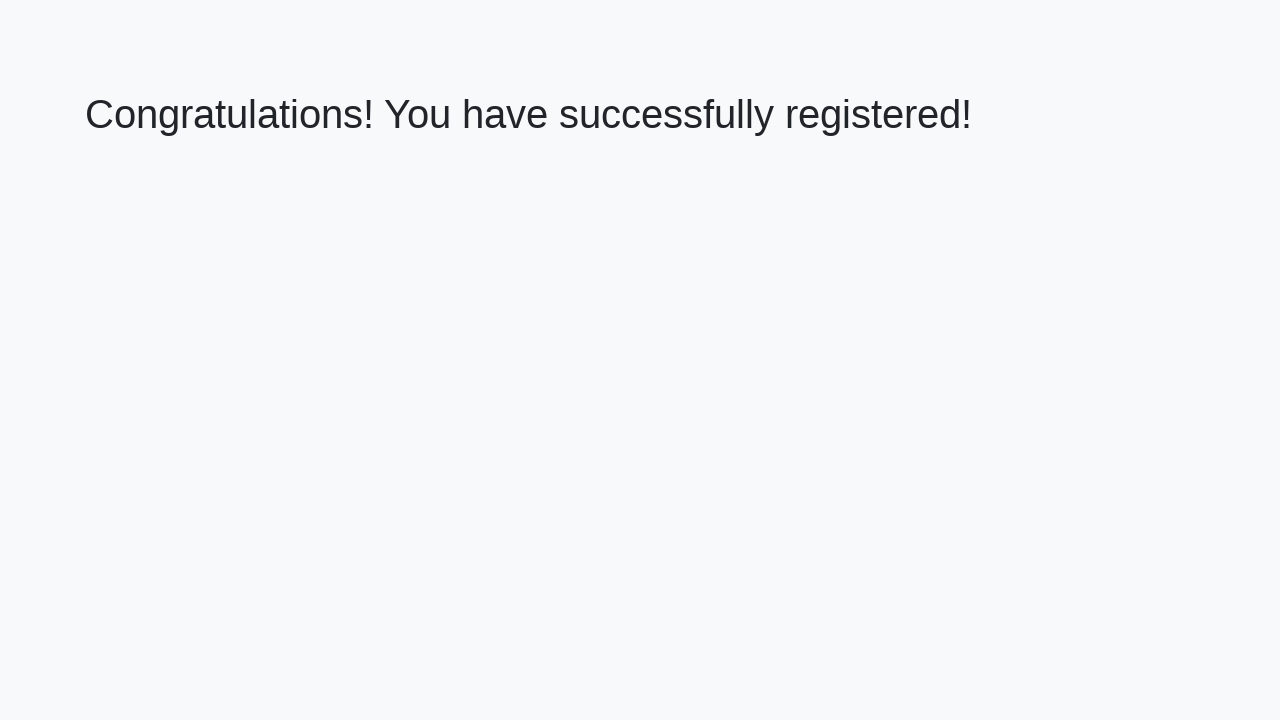

Located success message heading element
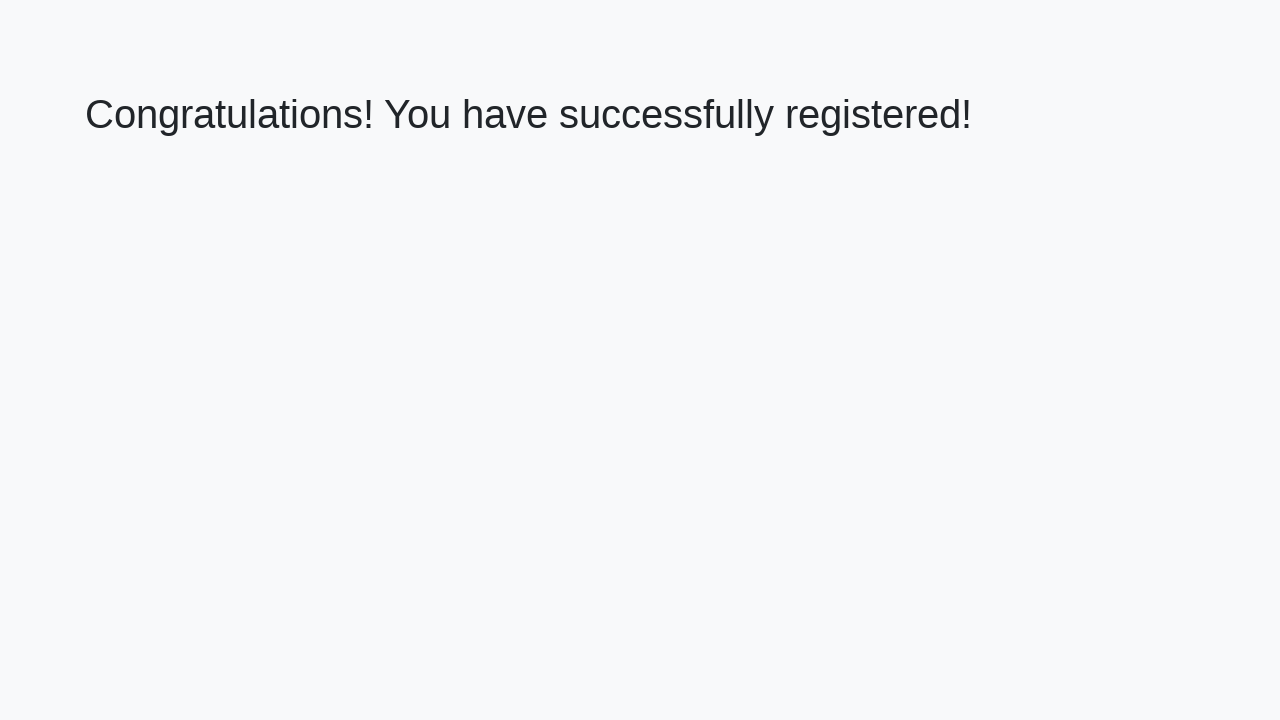

Verified success message: 'Congratulations! You have successfully registered!'
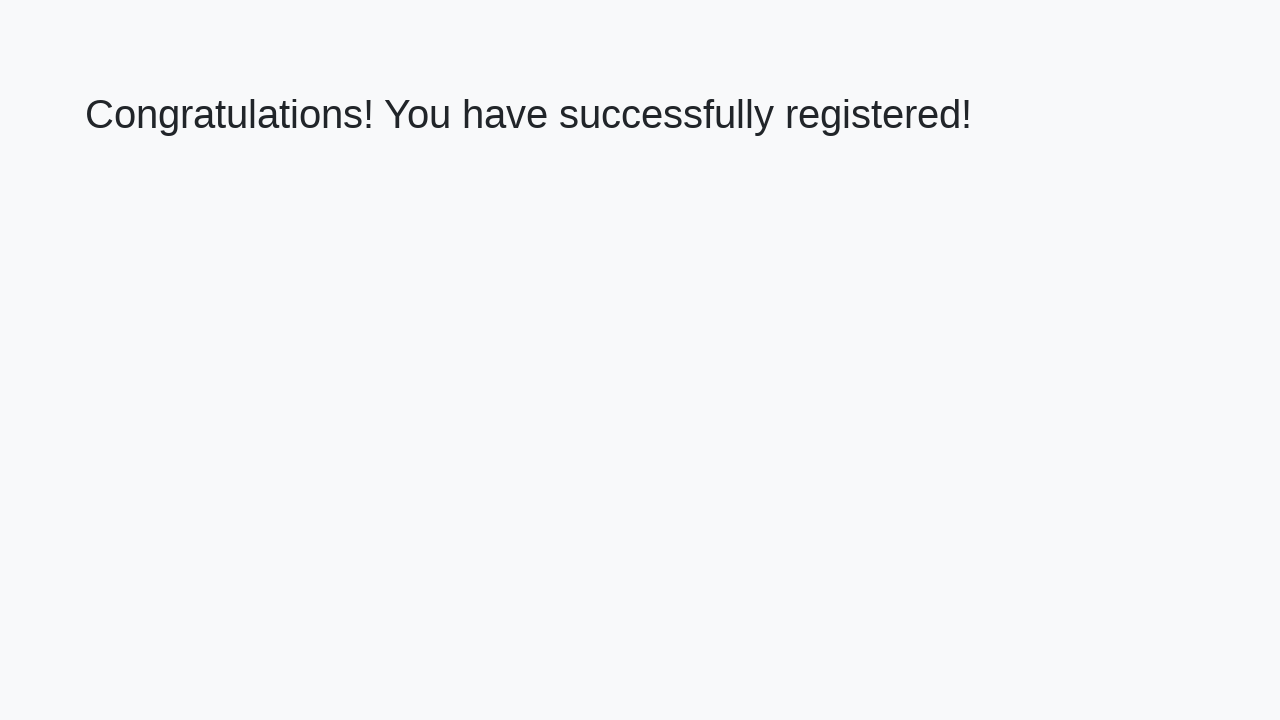

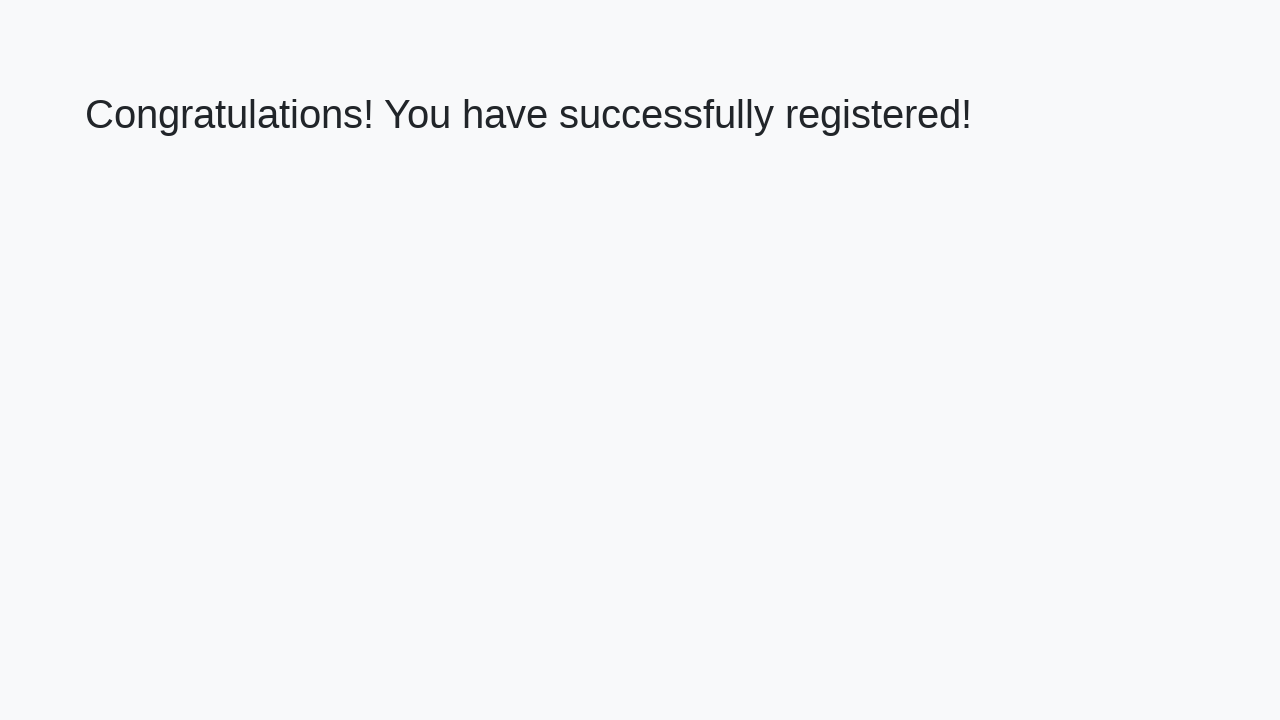